Tests navigation to a blog post about rebuilding legacy UI by scrolling to the case study section and clicking the link

Starting URL: https://www.crocoder.dev

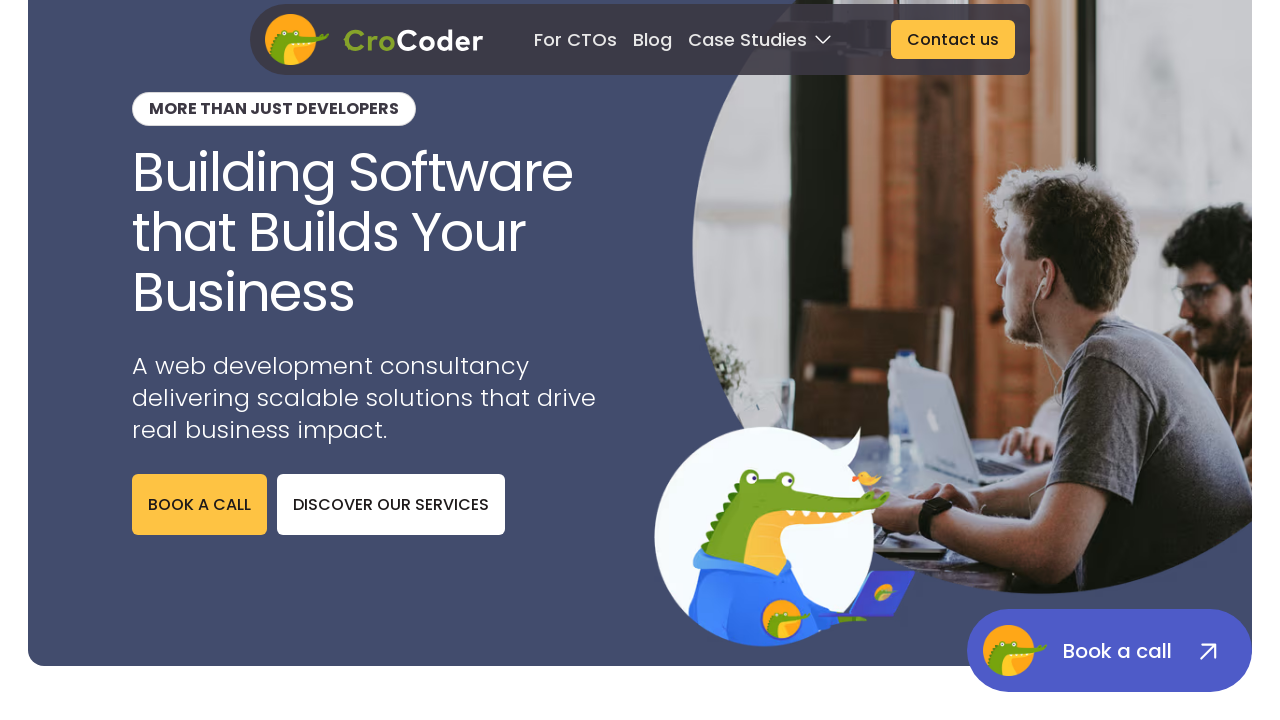

Located the Expert Led Digital case study section
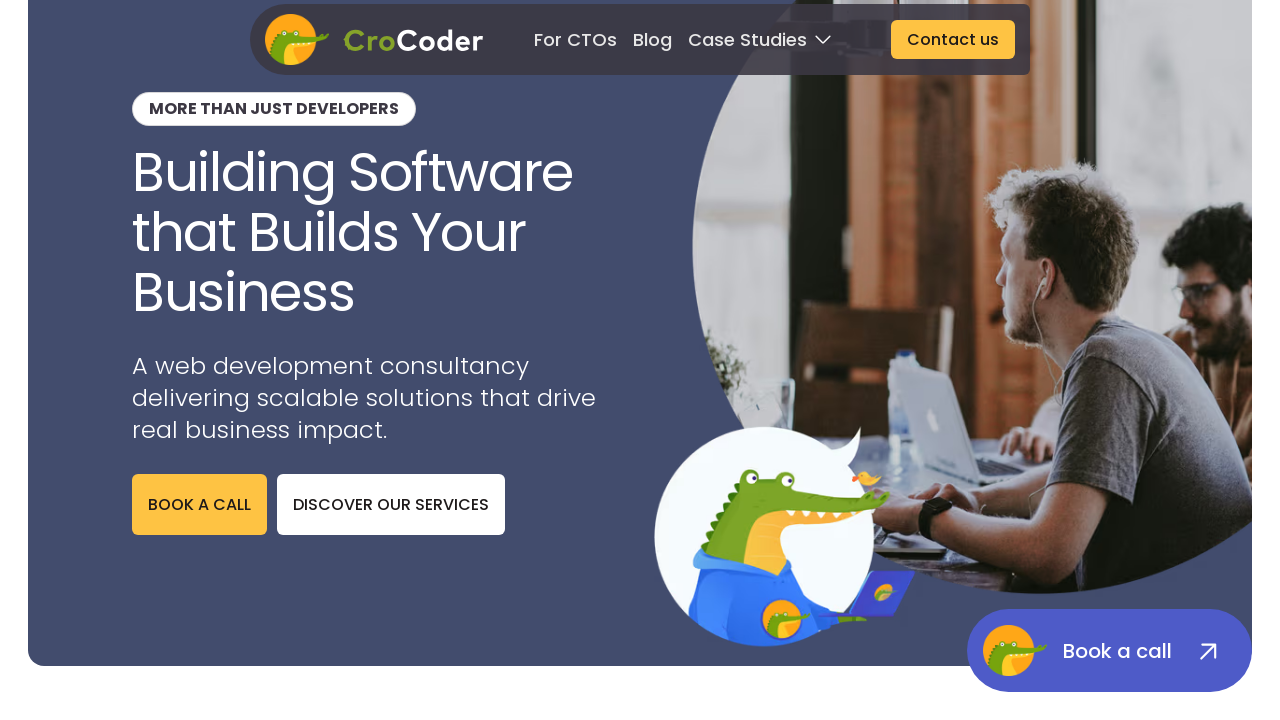

Scrolled the case study section into view
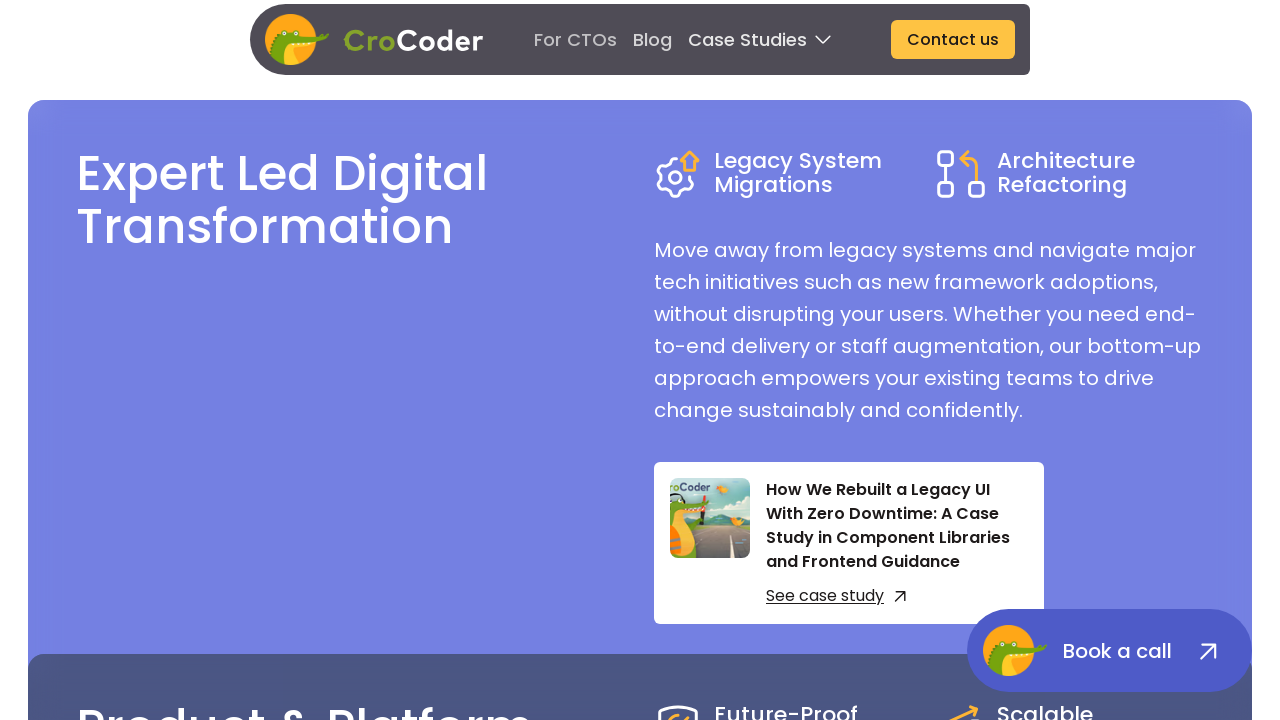

Clicked the link to the blog post about rebuilding legacy UI at (825, 596) on #animation-wrapper section >> internal:has-text="Expert Led Digital"i >> interna
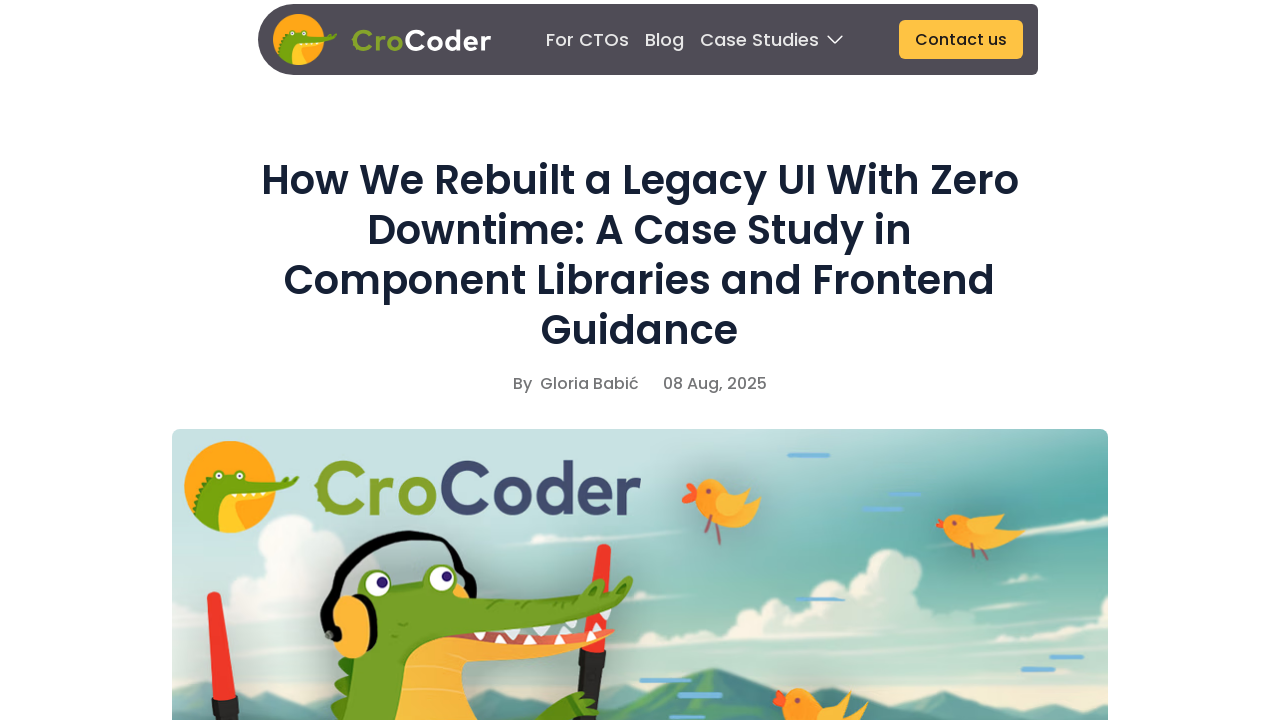

Successfully navigated to the blog post 'How we rebuilt a legacy UI with zero downtime'
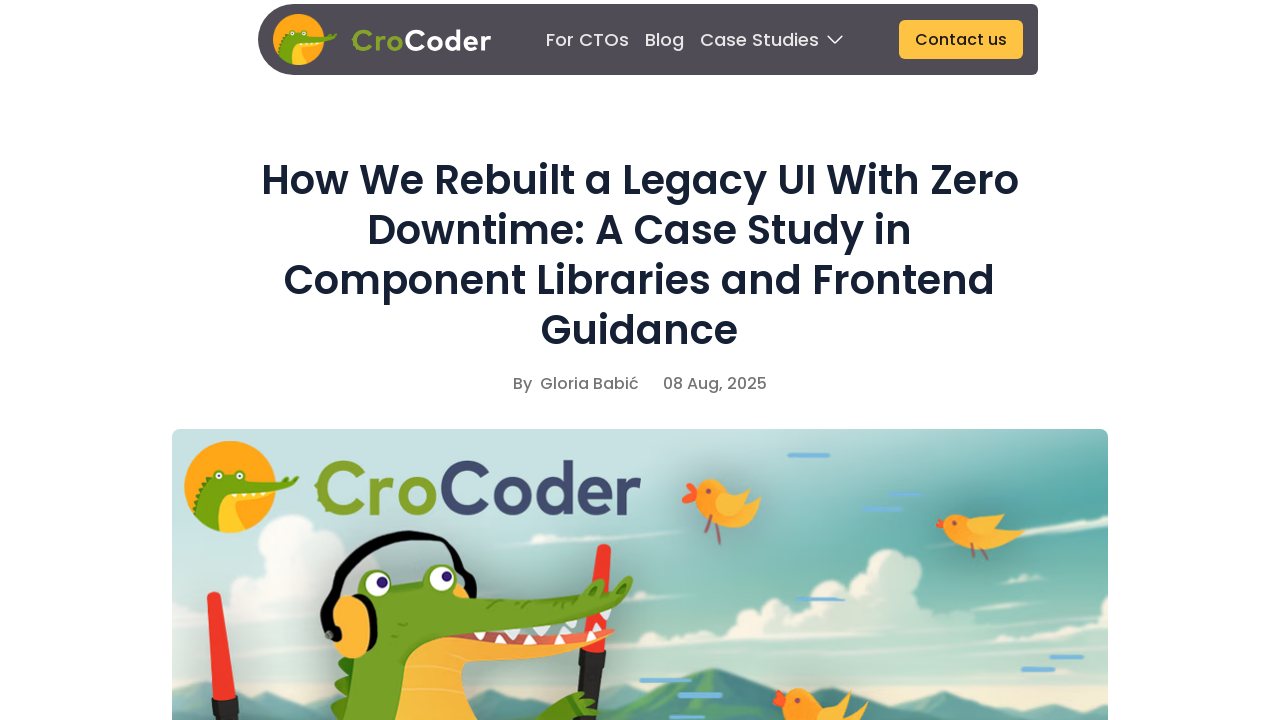

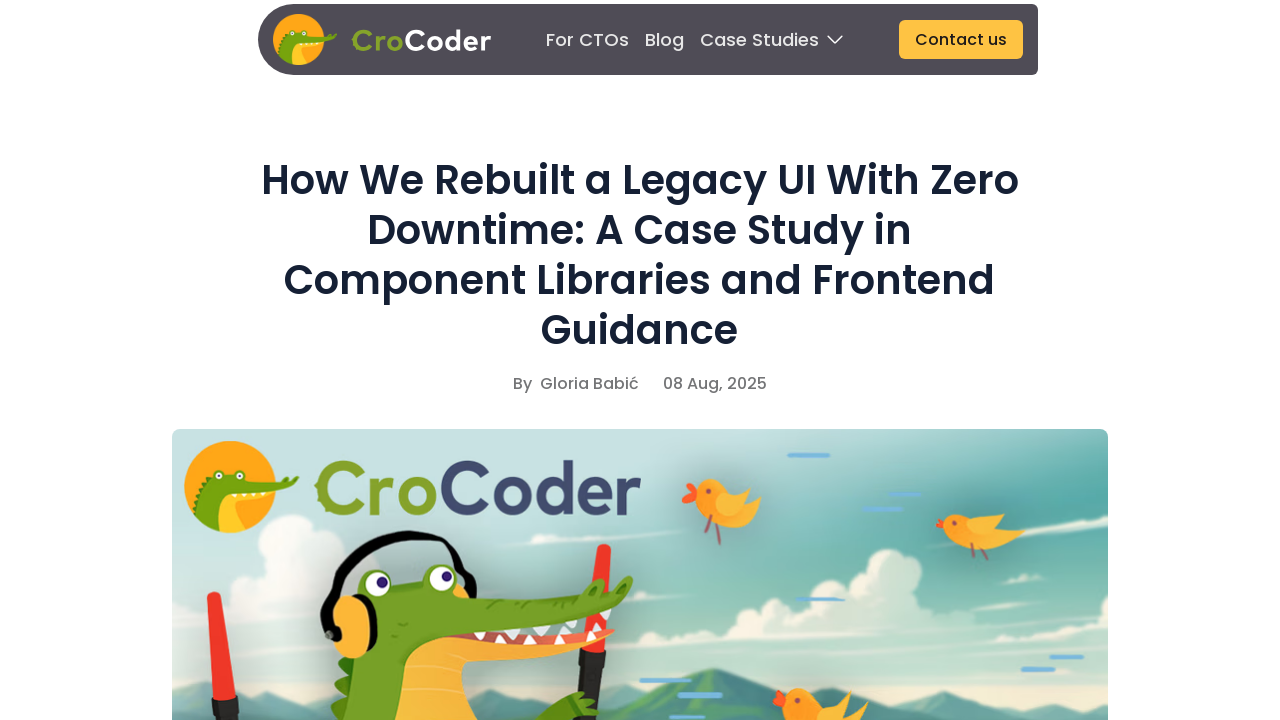